Tests JavaScript alert and confirm dialog functionality by triggering alerts, reading their text, and accepting or dismissing them

Starting URL: https://rahulshettyacademy.com/AutomationPractice/

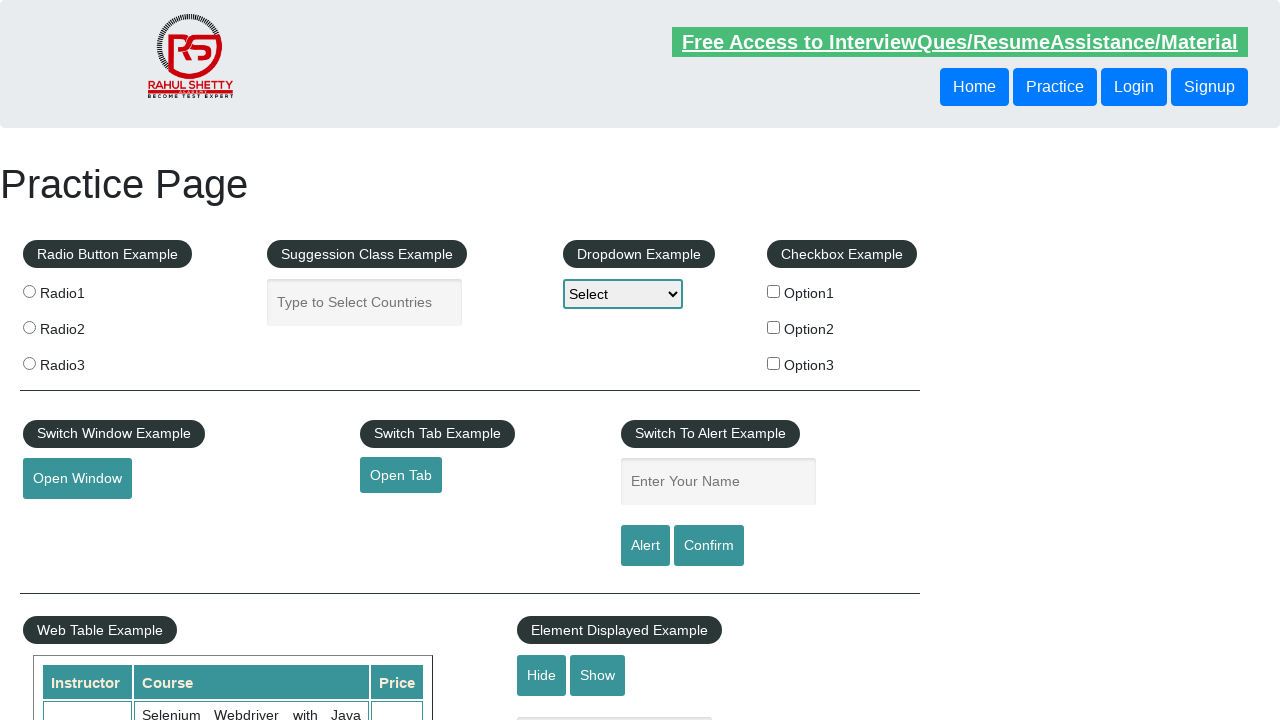

Filled name field with 'Diksha' on #name
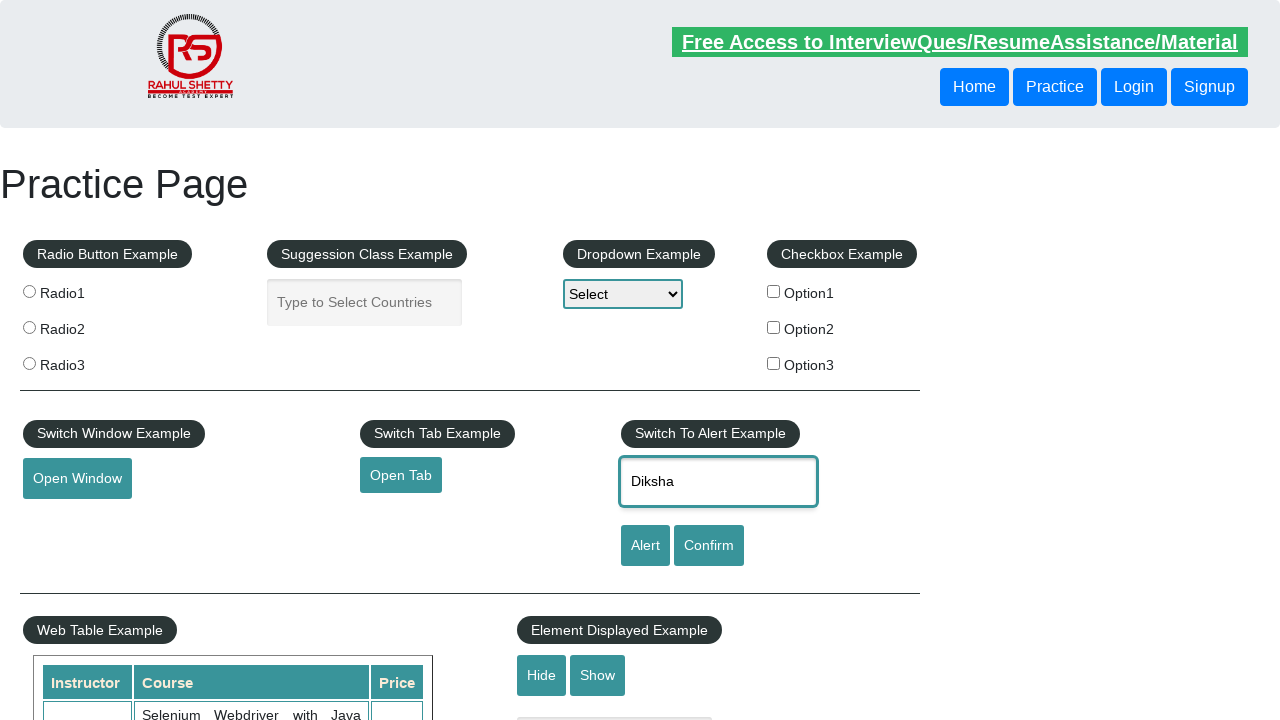

Clicked alert button to trigger JavaScript alert at (645, 546) on input[id='alertbtn']
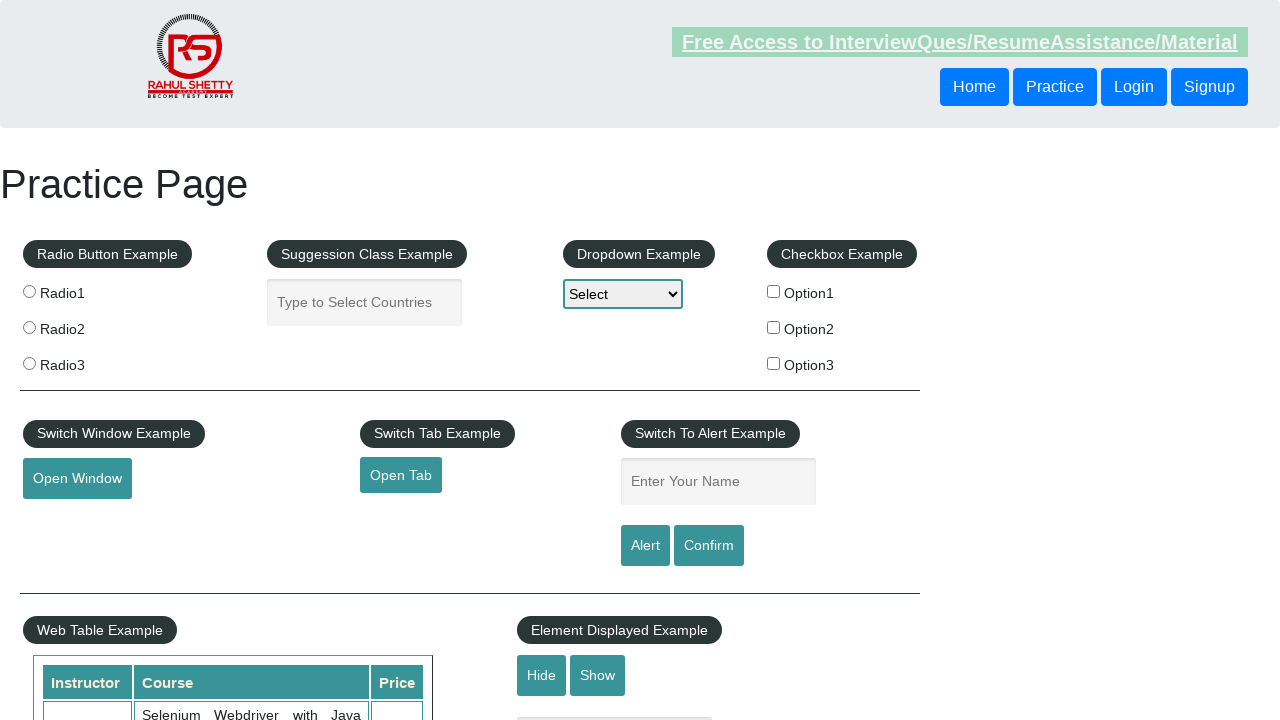

Accepted JavaScript alert dialog
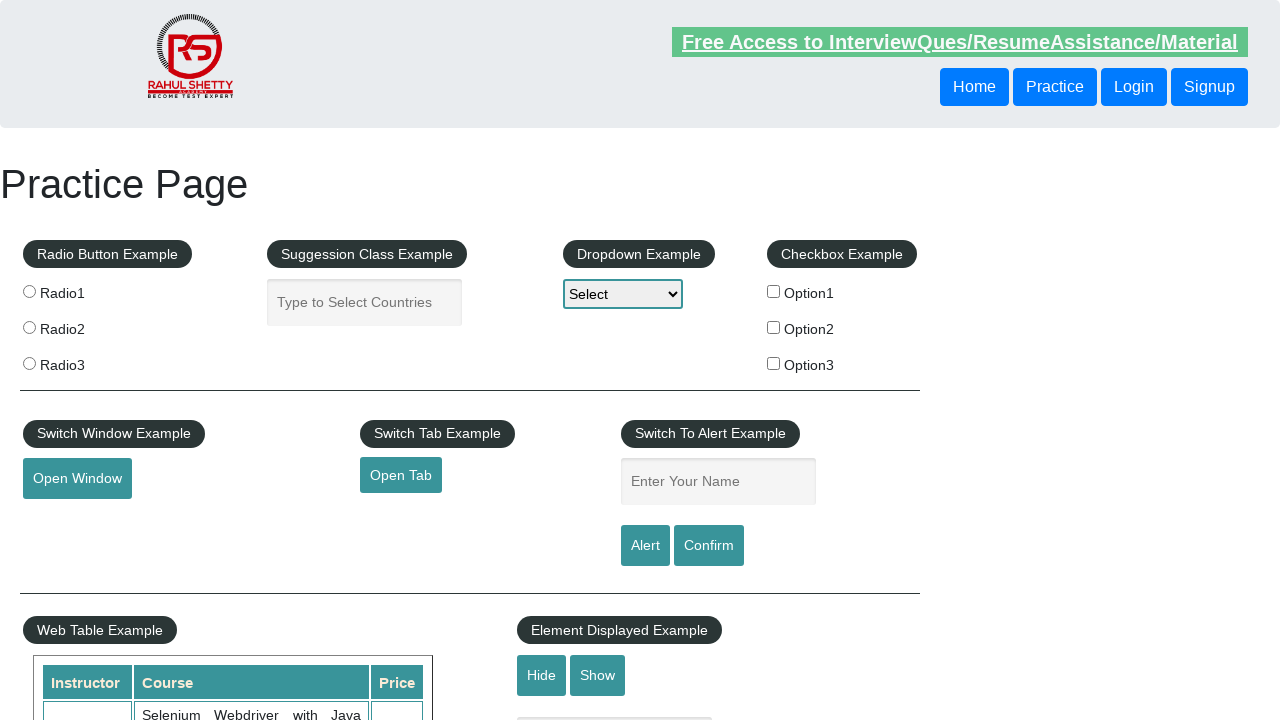

Clicked confirm button to trigger confirm dialog at (709, 546) on #confirmbtn
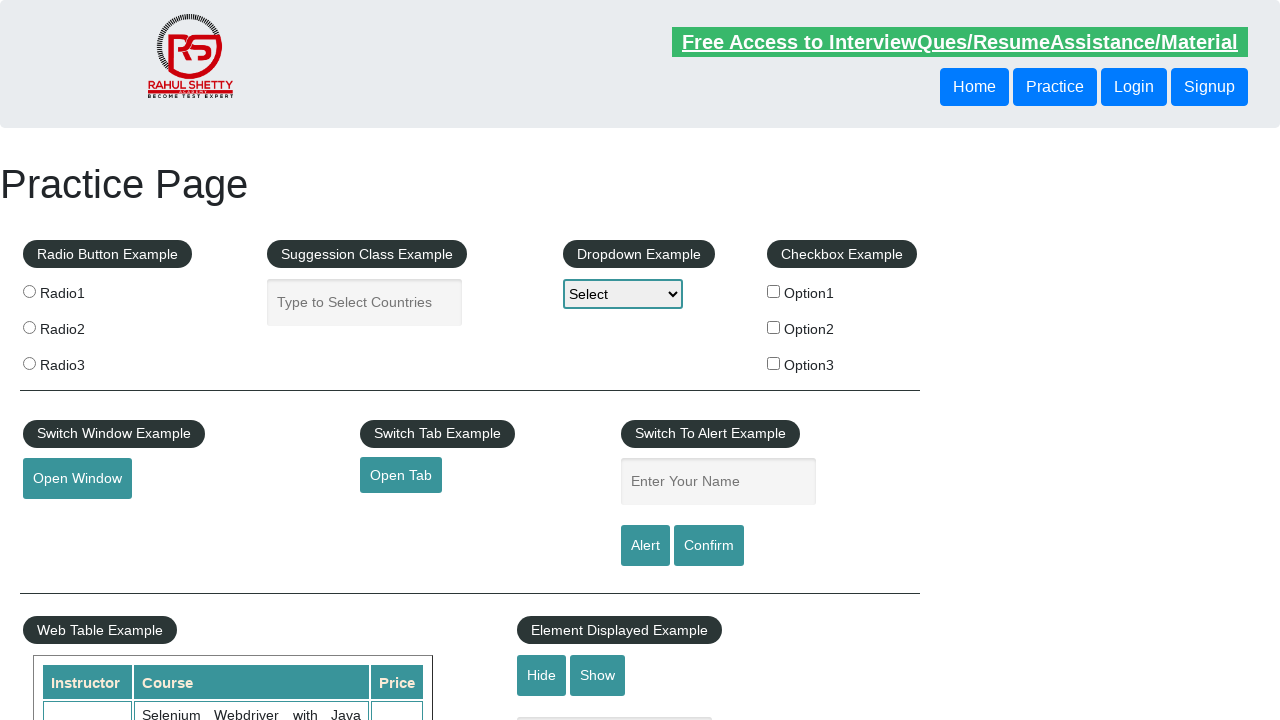

Dismissed confirm dialog
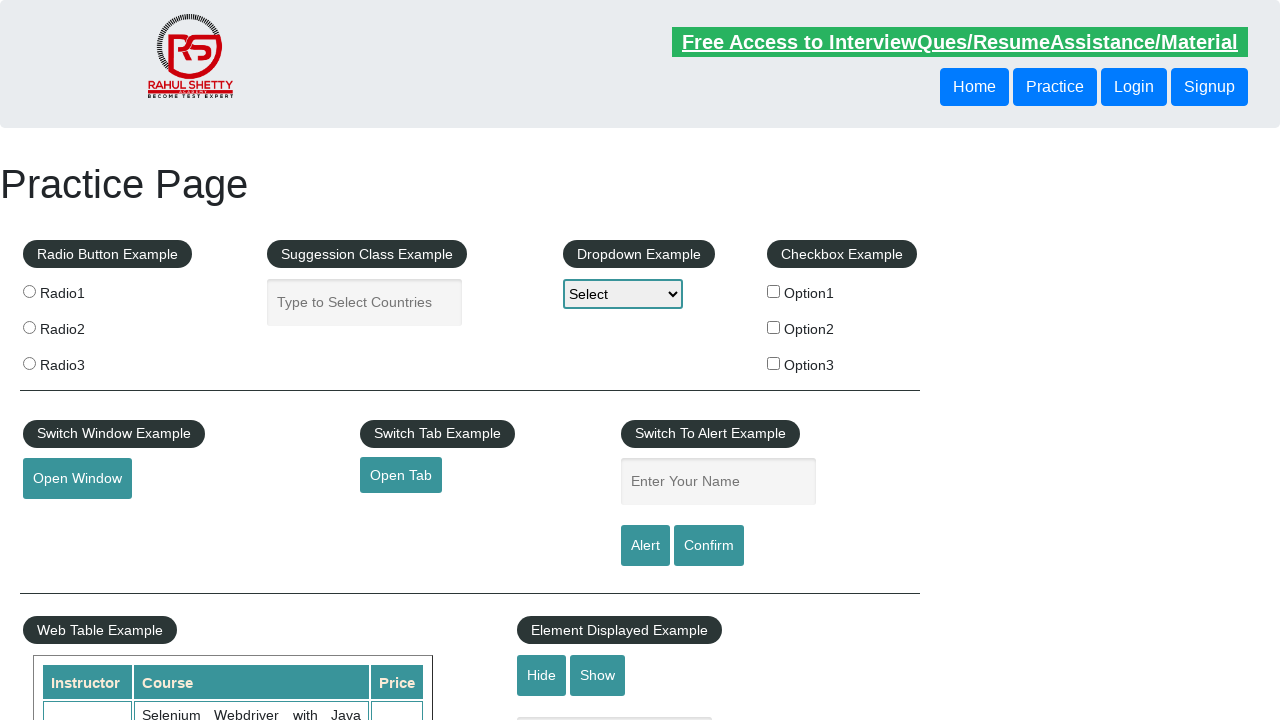

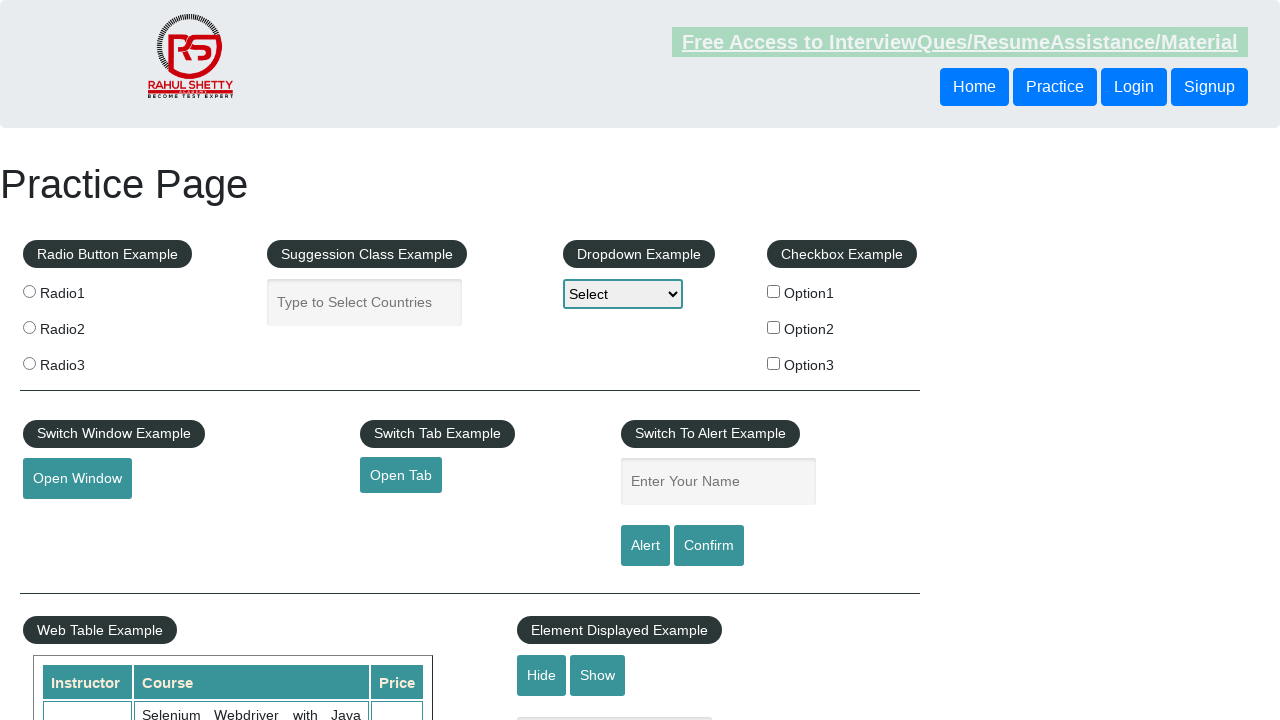